Tests the search functionality on BigBasket by entering a product search term "custard Apple" and submitting the search with Enter key.

Starting URL: https://www.bigbasket.com

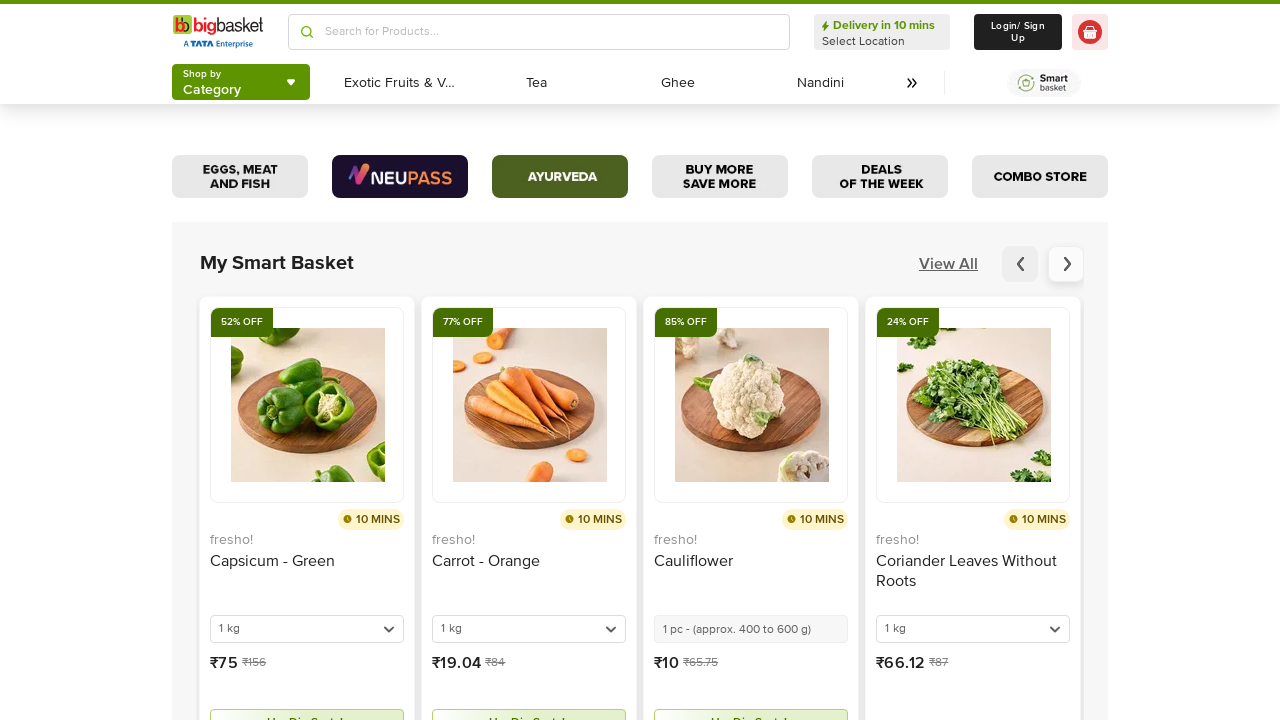

Filled search box with 'custard Apple' on (//input[contains(@type,'text')])[2]
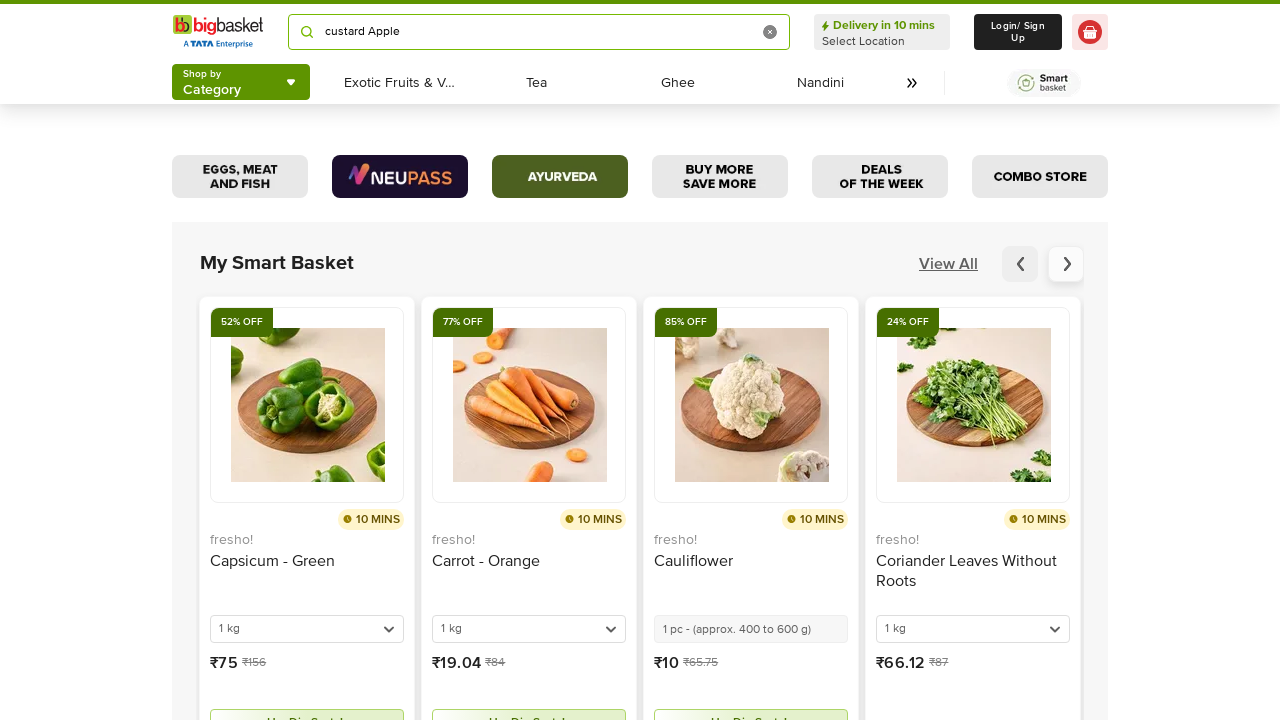

Pressed Enter key to submit search on (//input[contains(@type,'text')])[2]
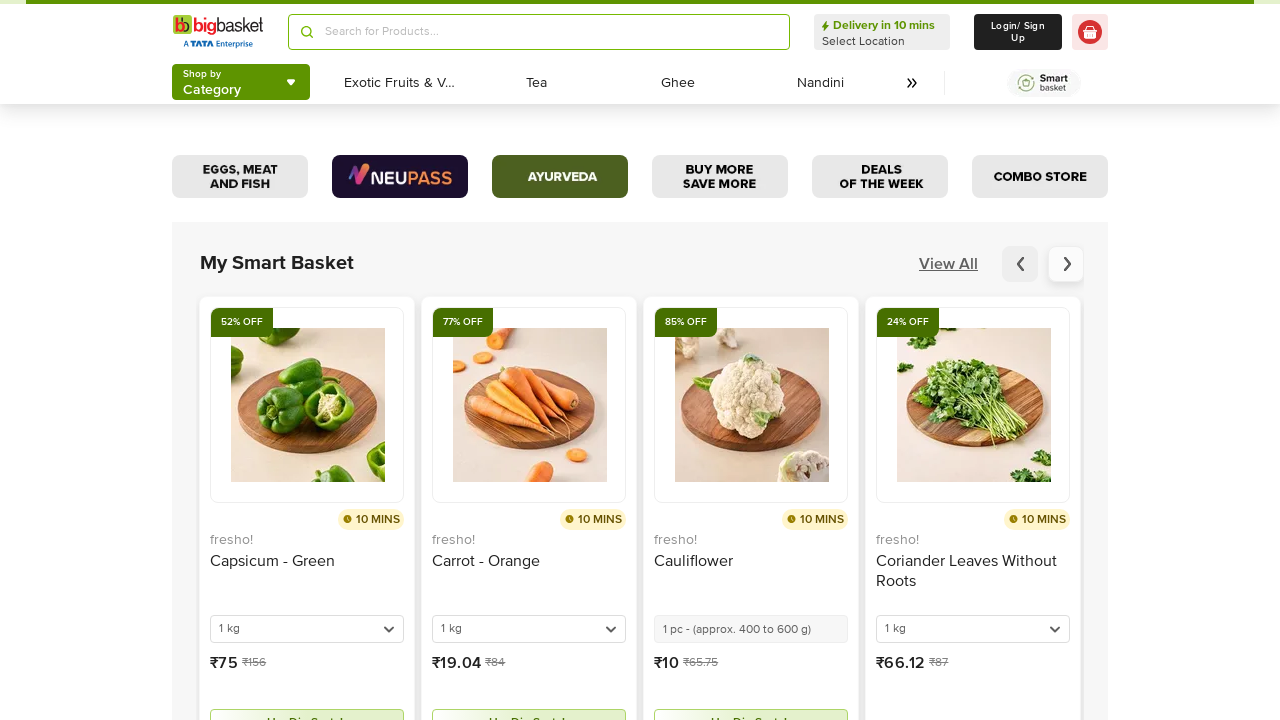

Search results loaded successfully
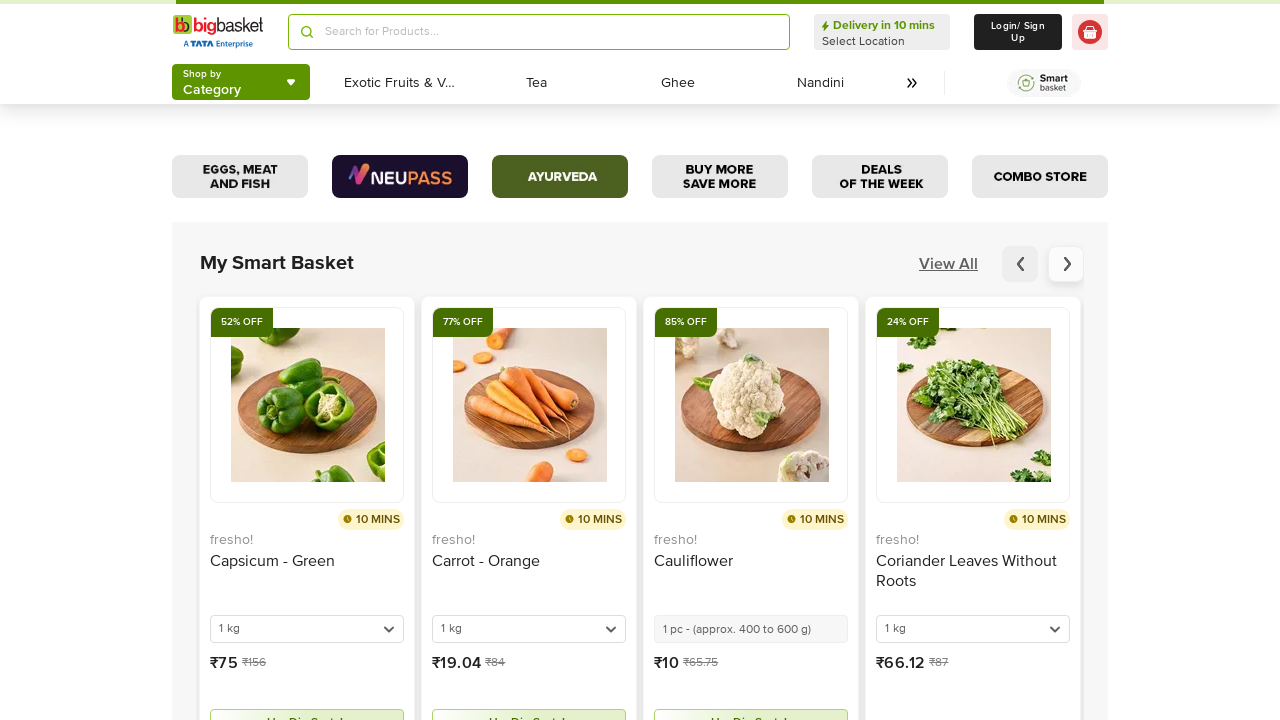

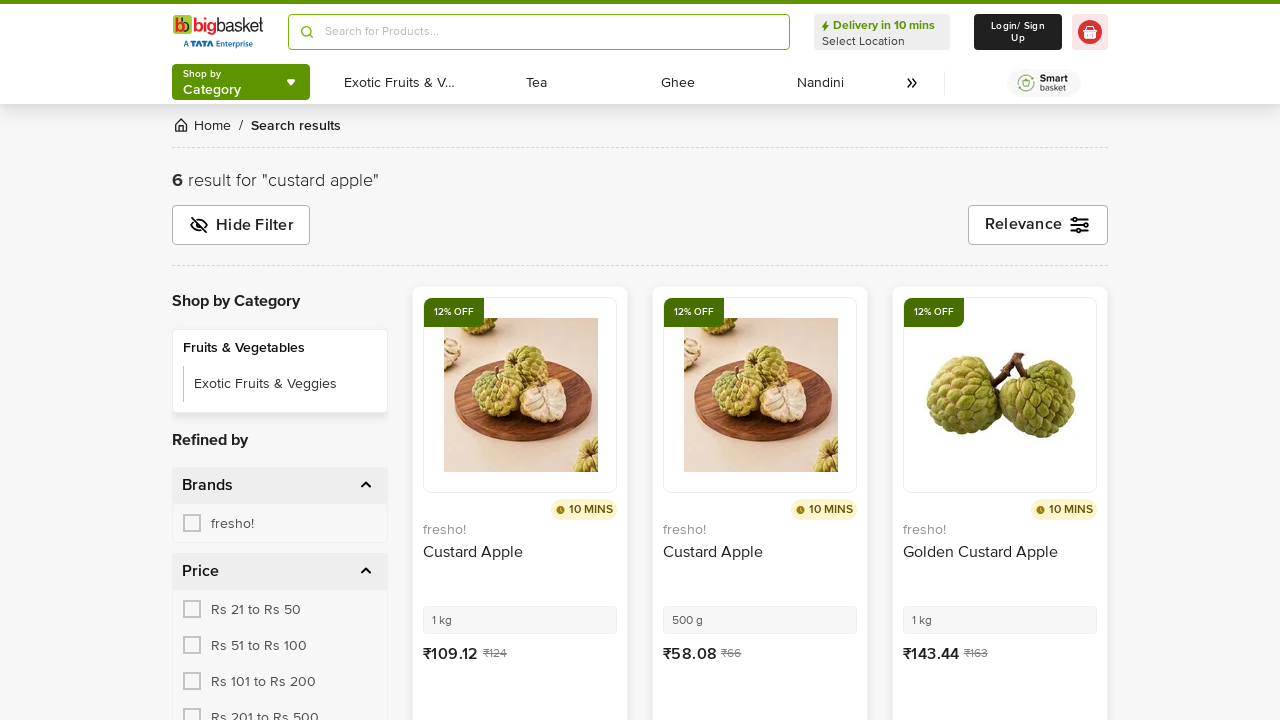